Tests that clicking "Clear completed" removes completed items from the list.

Starting URL: https://demo.playwright.dev/todomvc

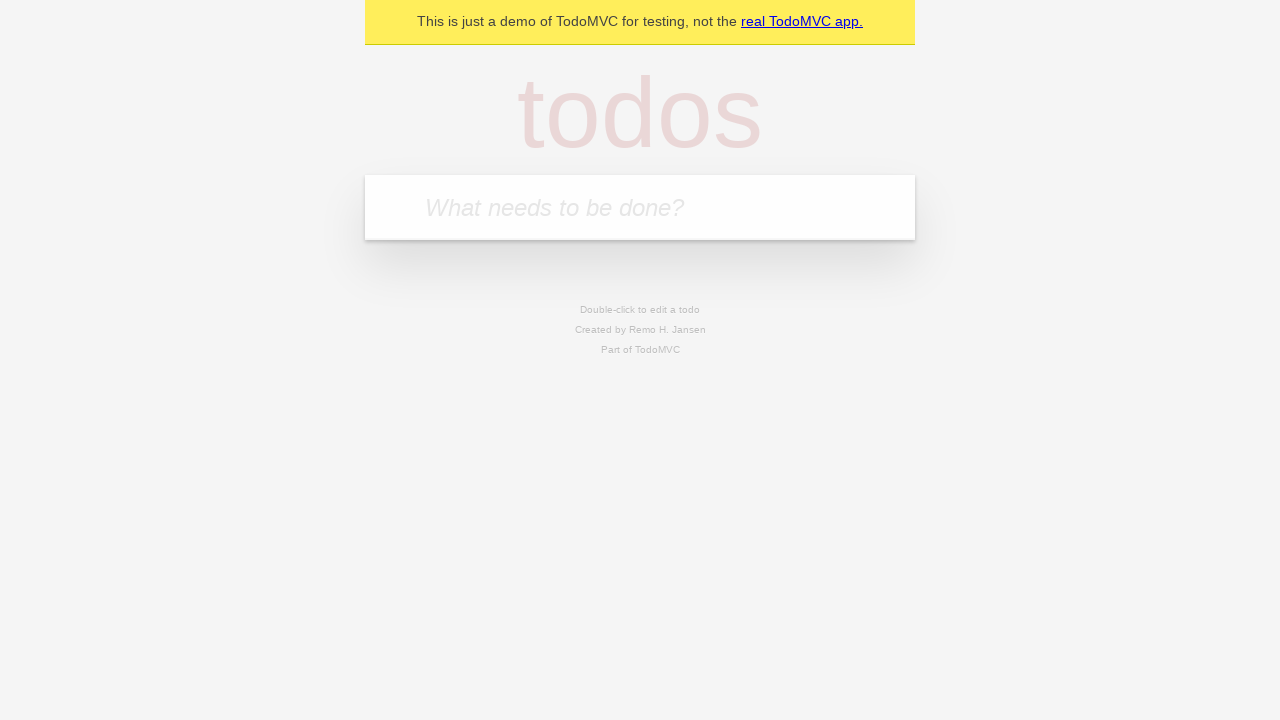

Filled todo input with 'buy some cheese' on internal:attr=[placeholder="What needs to be done?"i]
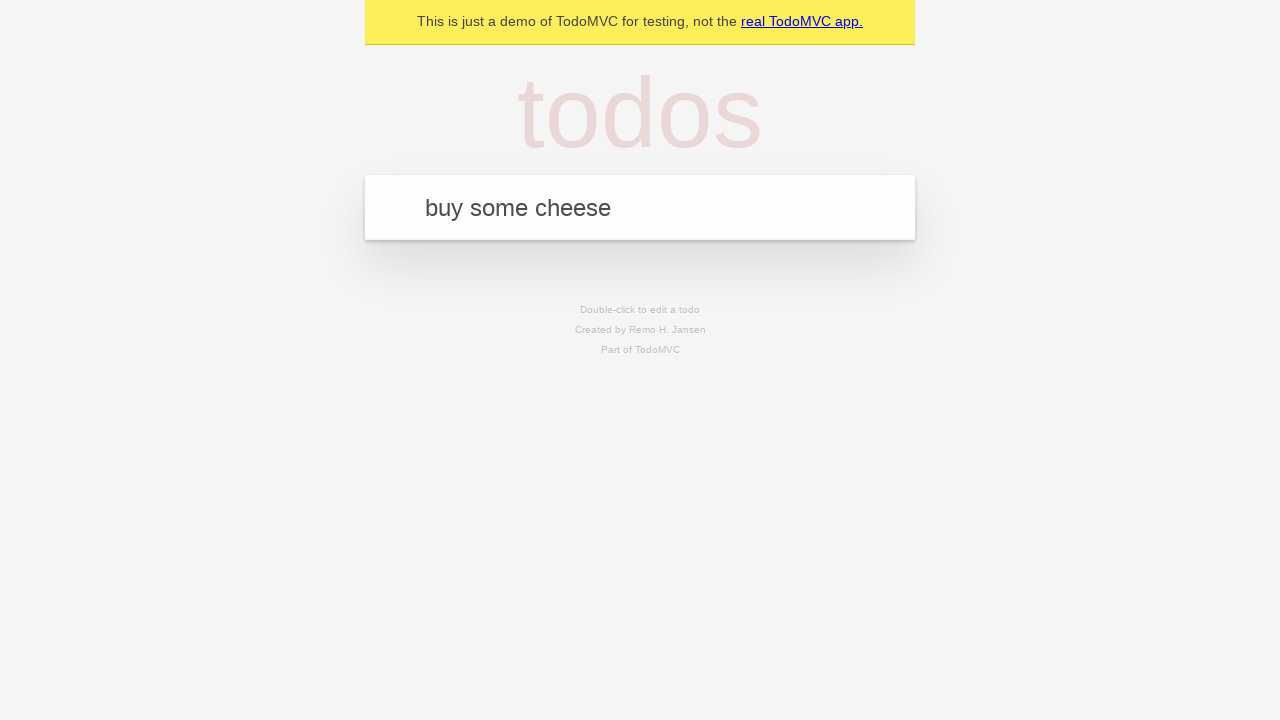

Pressed Enter to add first todo on internal:attr=[placeholder="What needs to be done?"i]
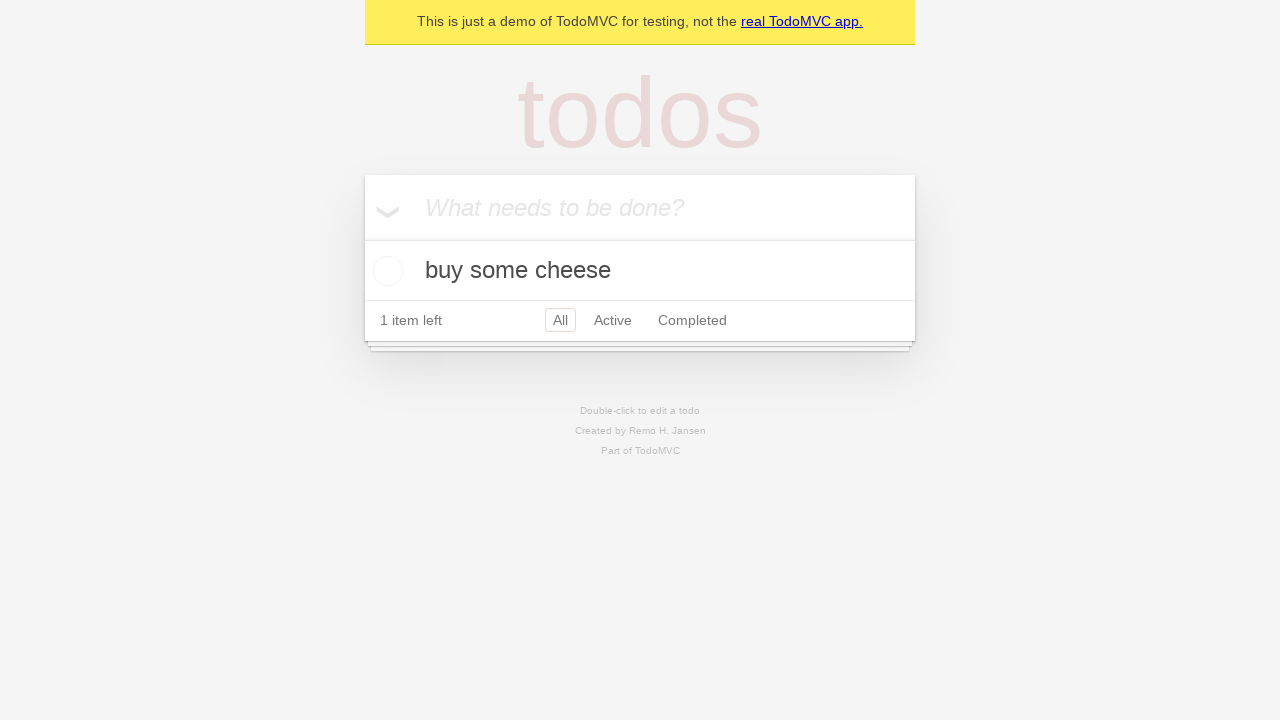

Filled todo input with 'feed the cat' on internal:attr=[placeholder="What needs to be done?"i]
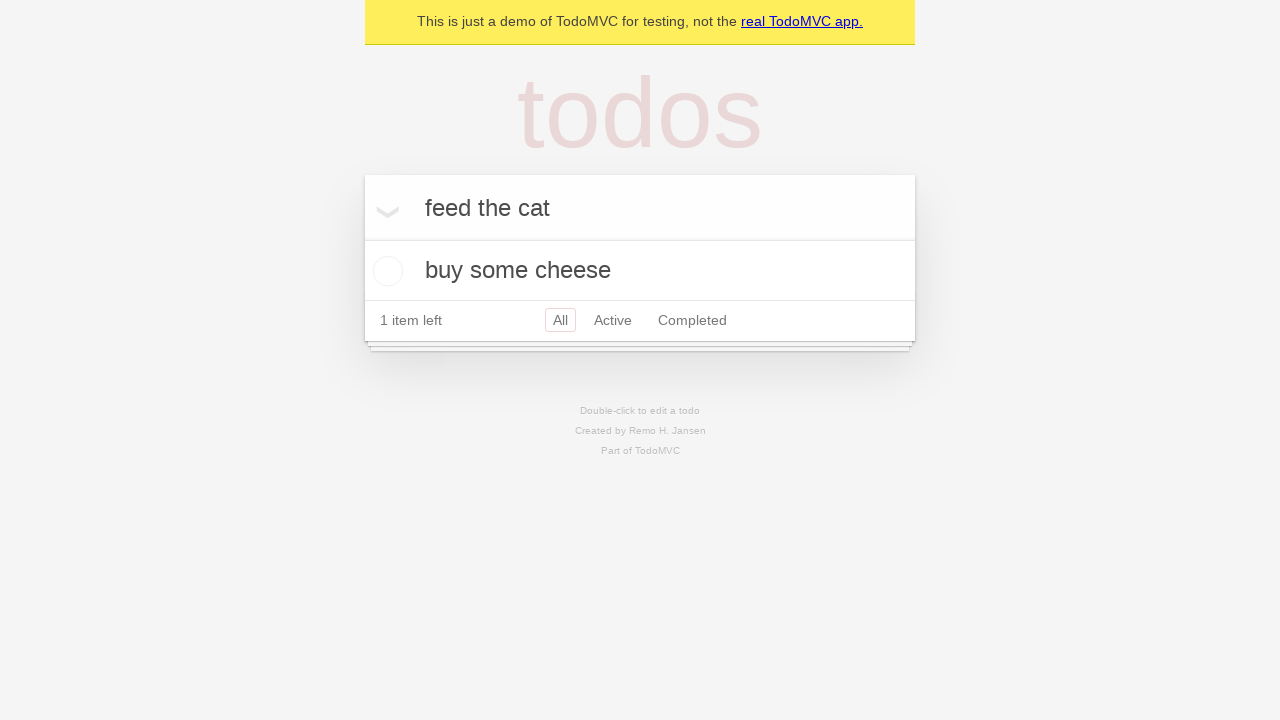

Pressed Enter to add second todo on internal:attr=[placeholder="What needs to be done?"i]
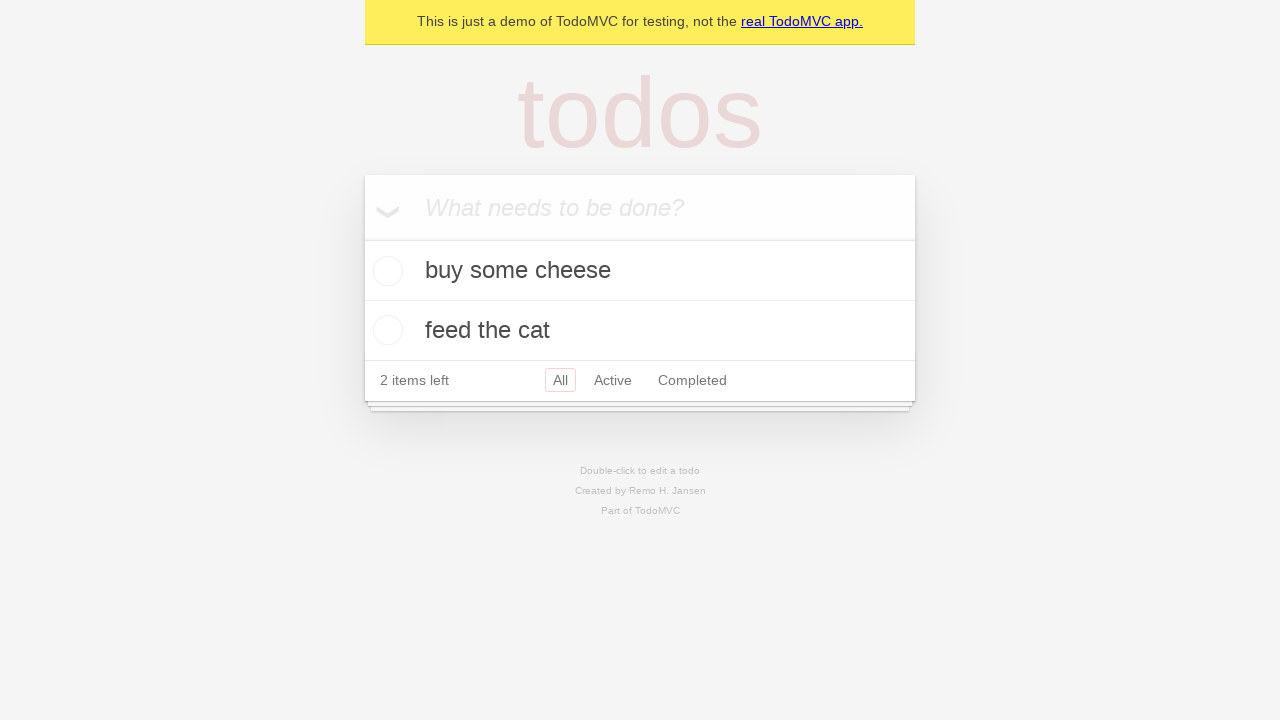

Filled todo input with 'book a doctors appointment' on internal:attr=[placeholder="What needs to be done?"i]
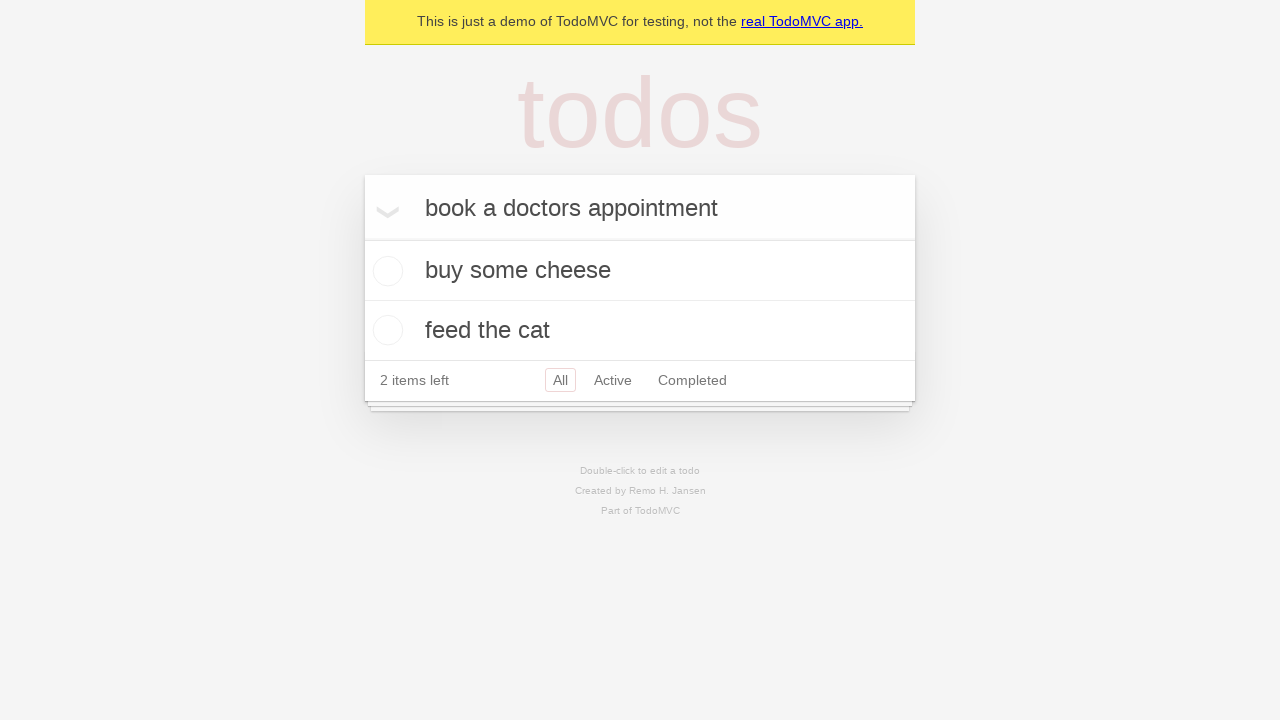

Pressed Enter to add third todo on internal:attr=[placeholder="What needs to be done?"i]
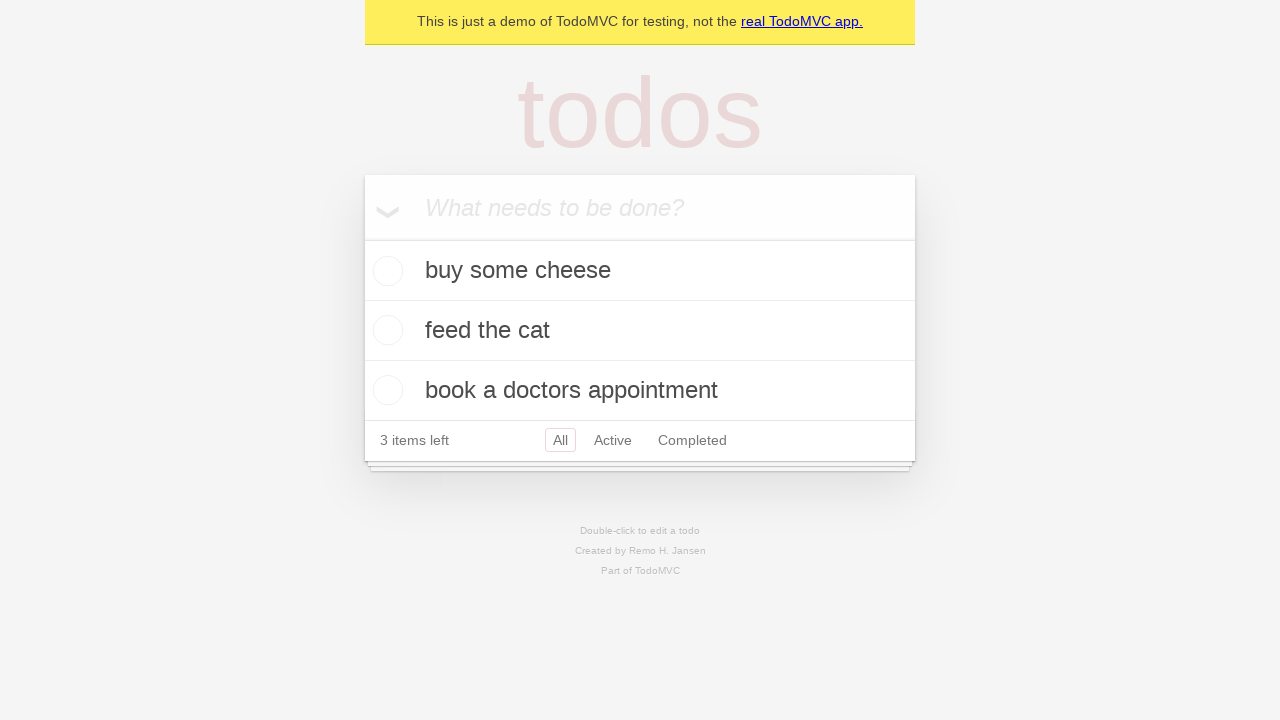

Checked the second todo item checkbox at (385, 330) on internal:testid=[data-testid="todo-item"s] >> nth=1 >> internal:role=checkbox
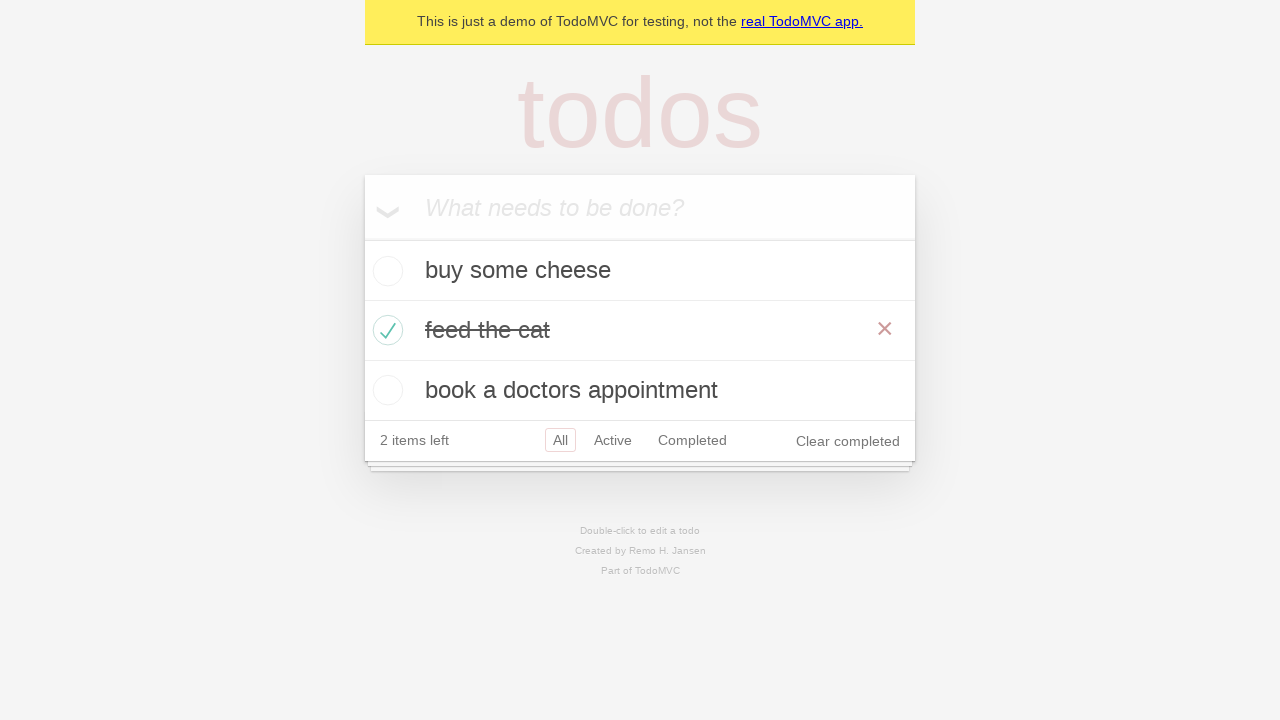

Clicked 'Clear completed' button at (848, 441) on internal:role=button[name="Clear completed"i]
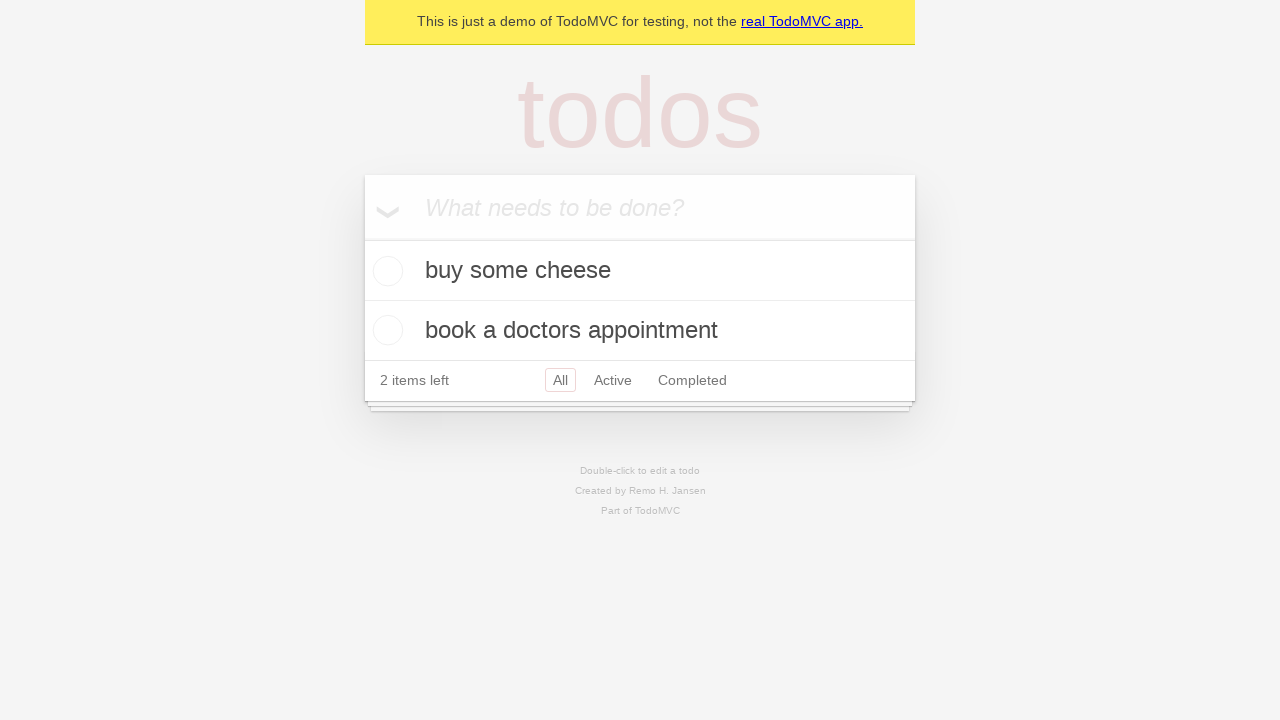

Waited for todo list to update
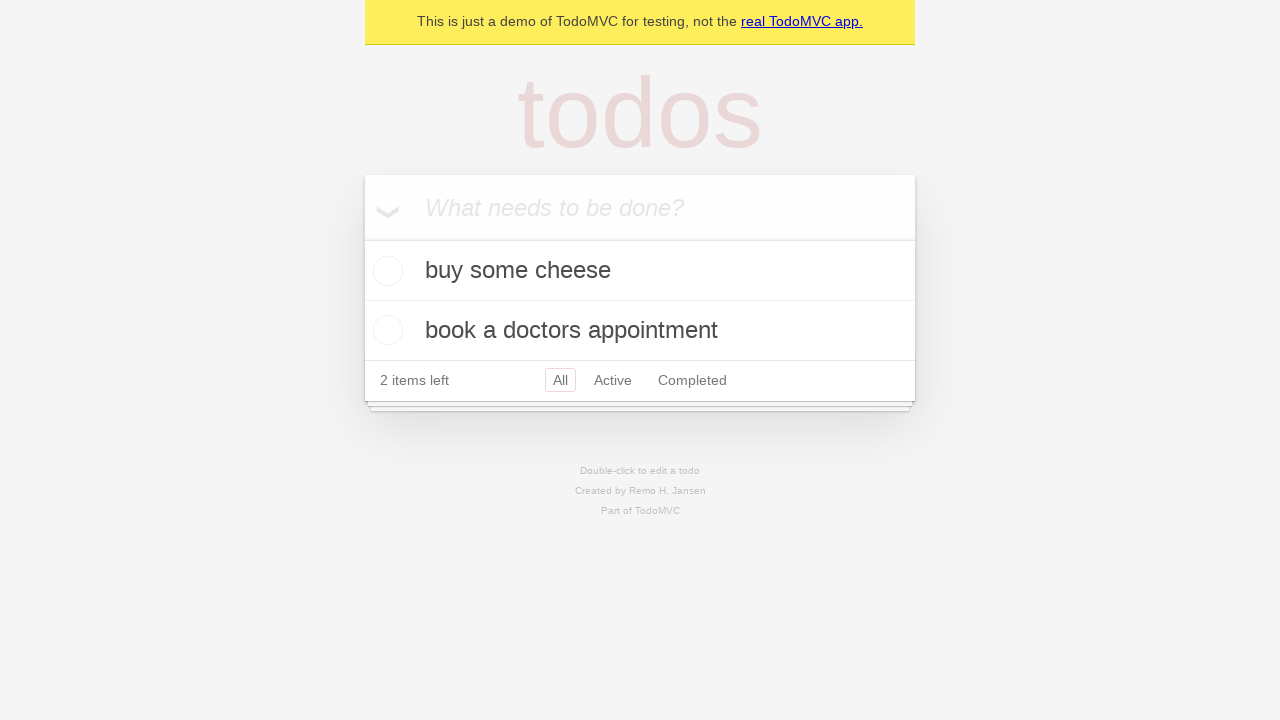

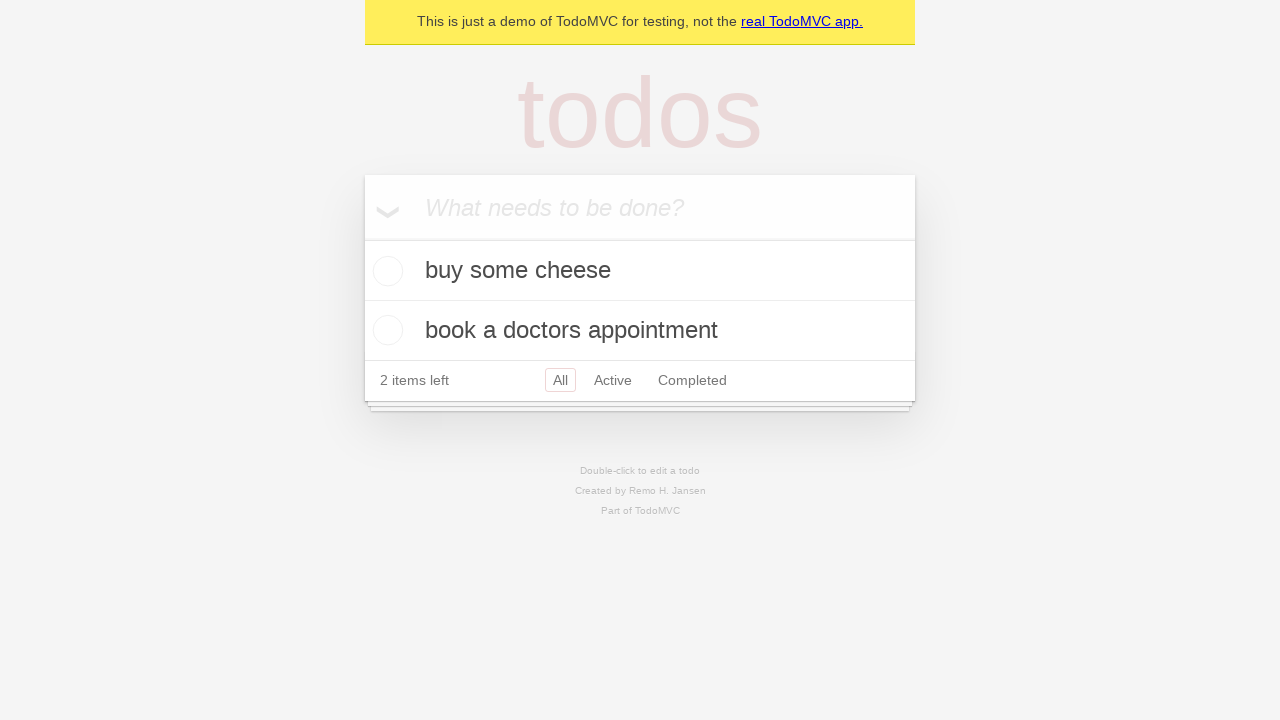